Tests navigation on the Training Support website by loading the homepage, verifying the title, clicking the About Us link, and verifying the new page title

Starting URL: https://www.training-support.net/

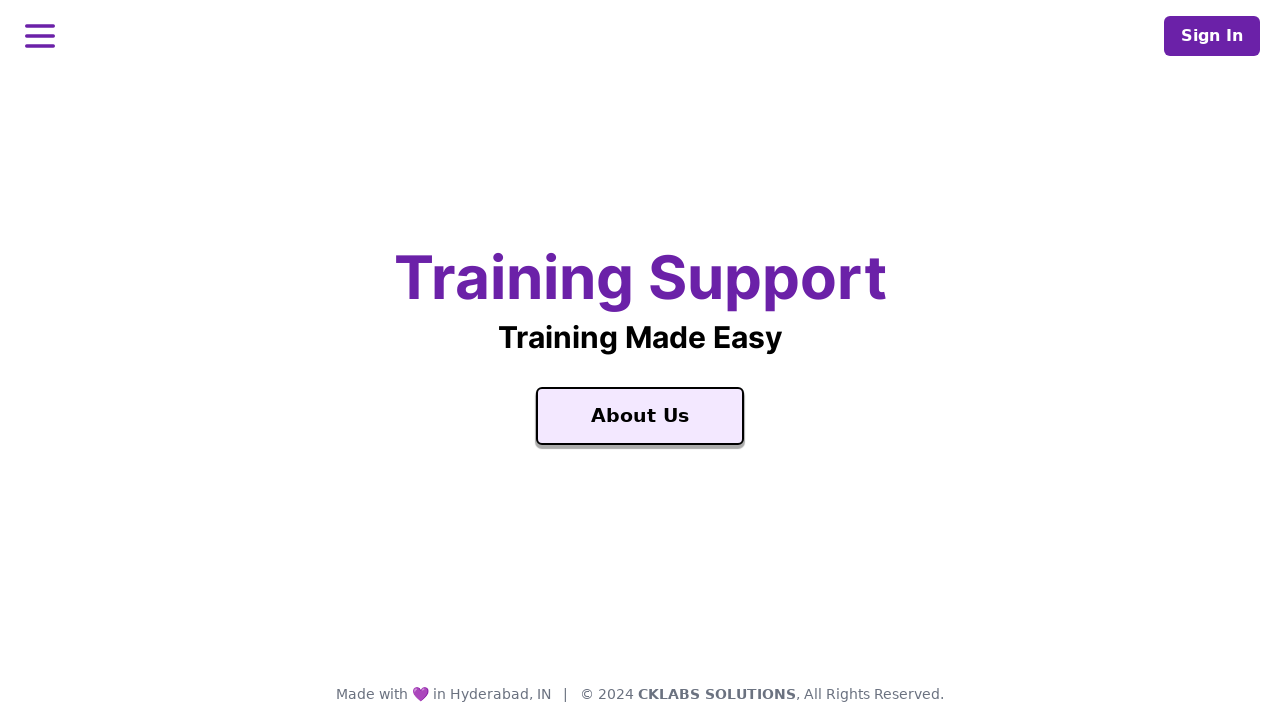

Waited for 'Training Support' title element to load on homepage
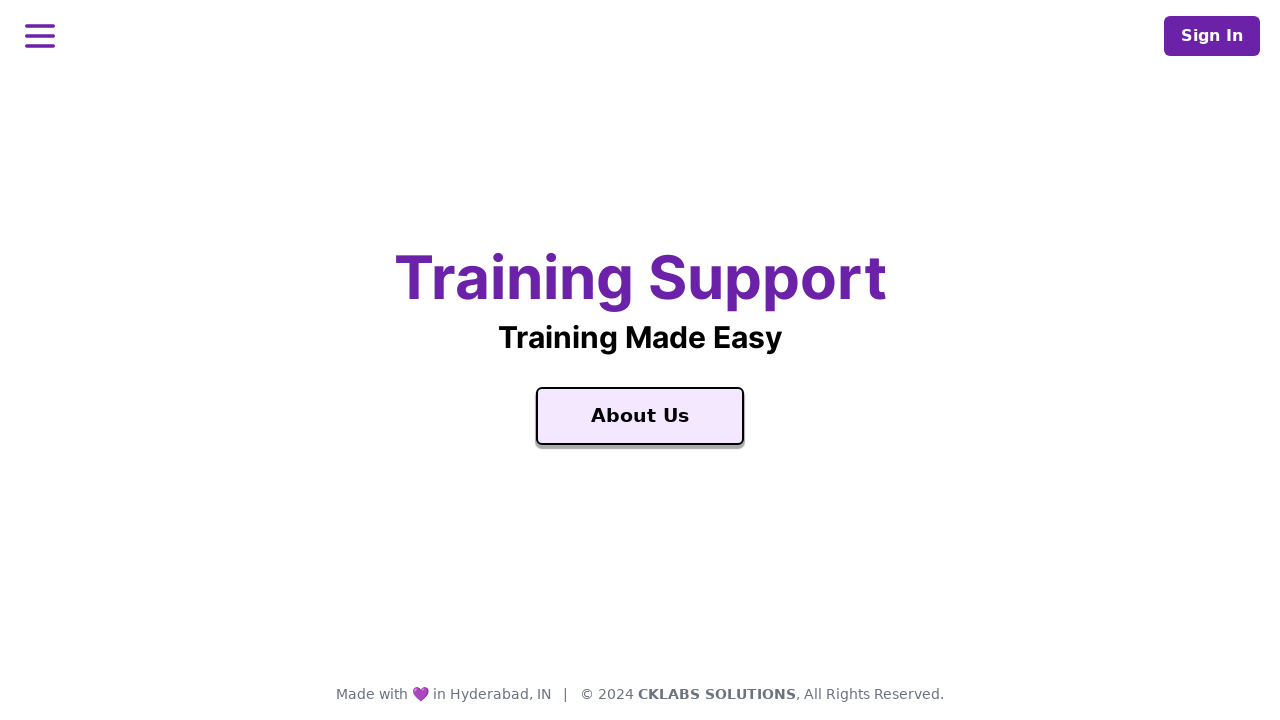

Retrieved homepage title text: 'Training Support'
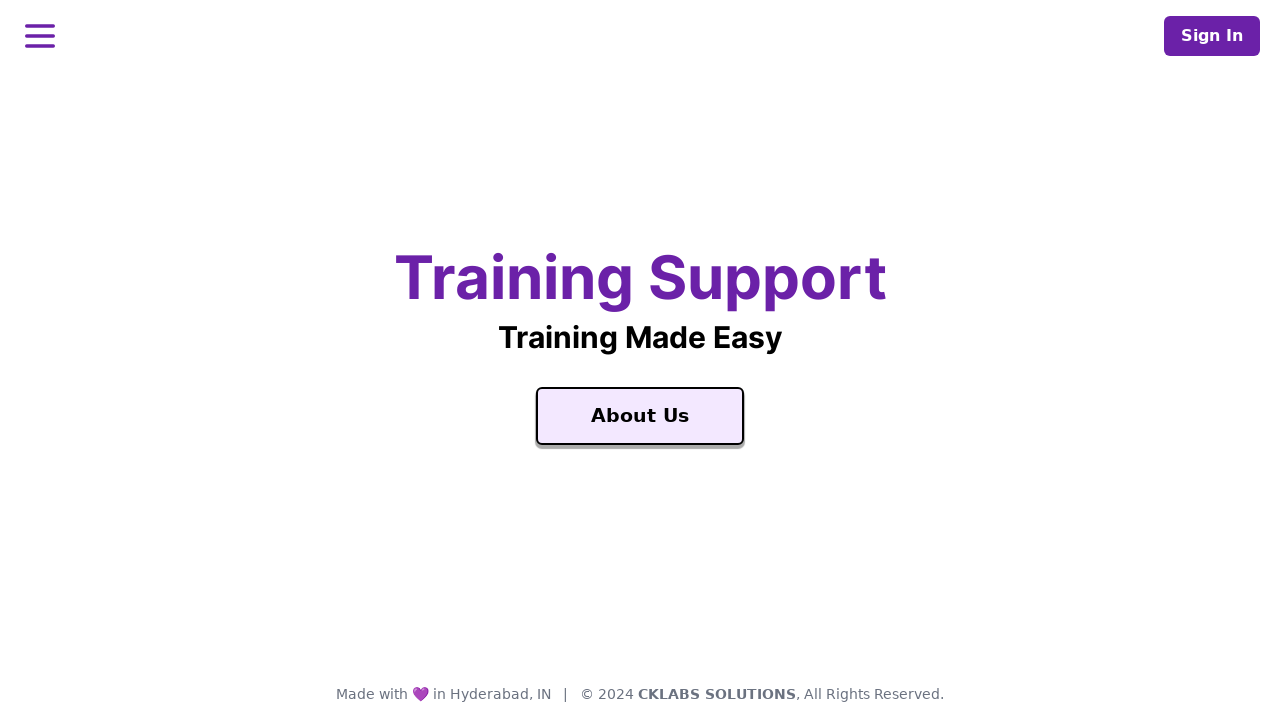

Clicked on 'About Us' link at (640, 416) on text=About Us
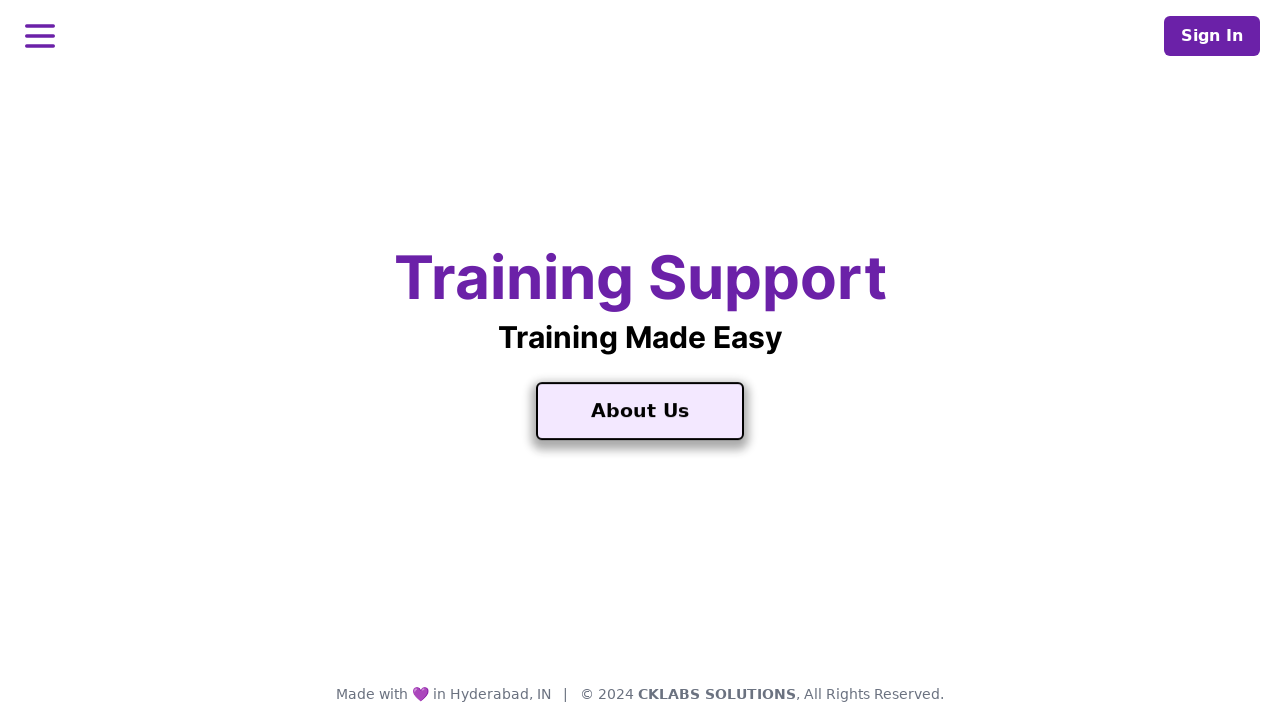

Waited for About Us page to load
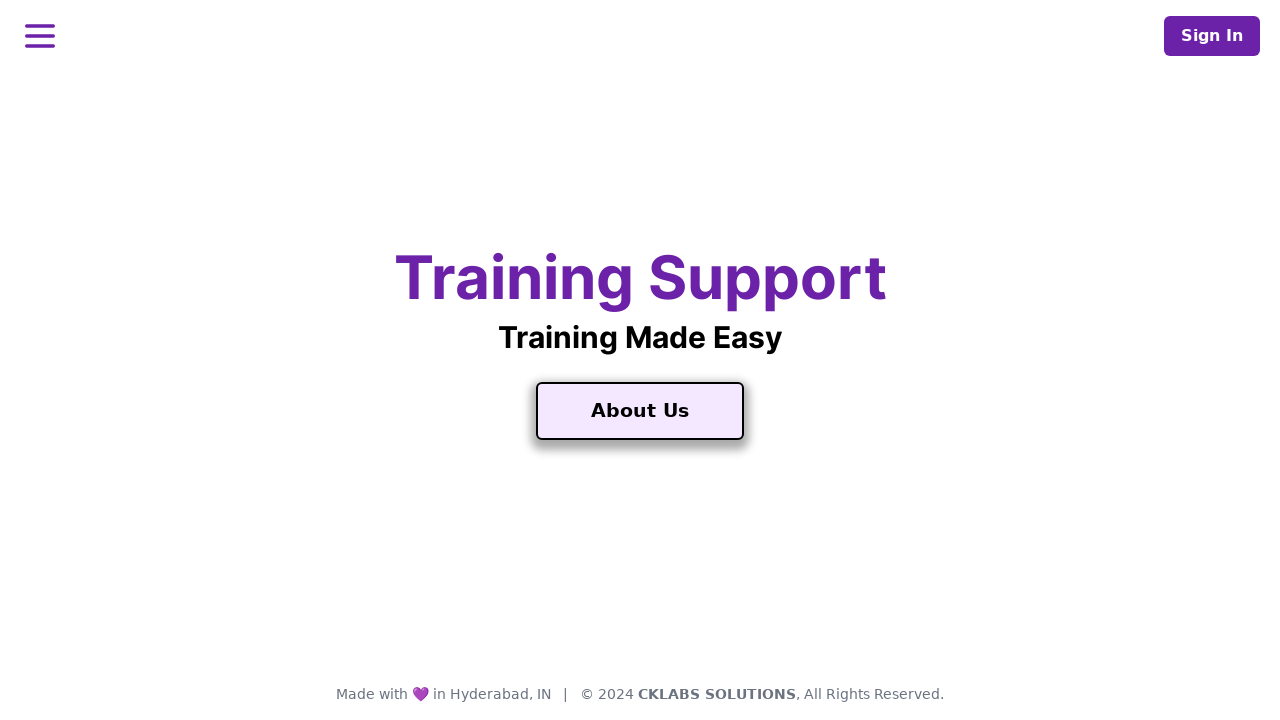

Retrieved About Us page title: 'About Us'
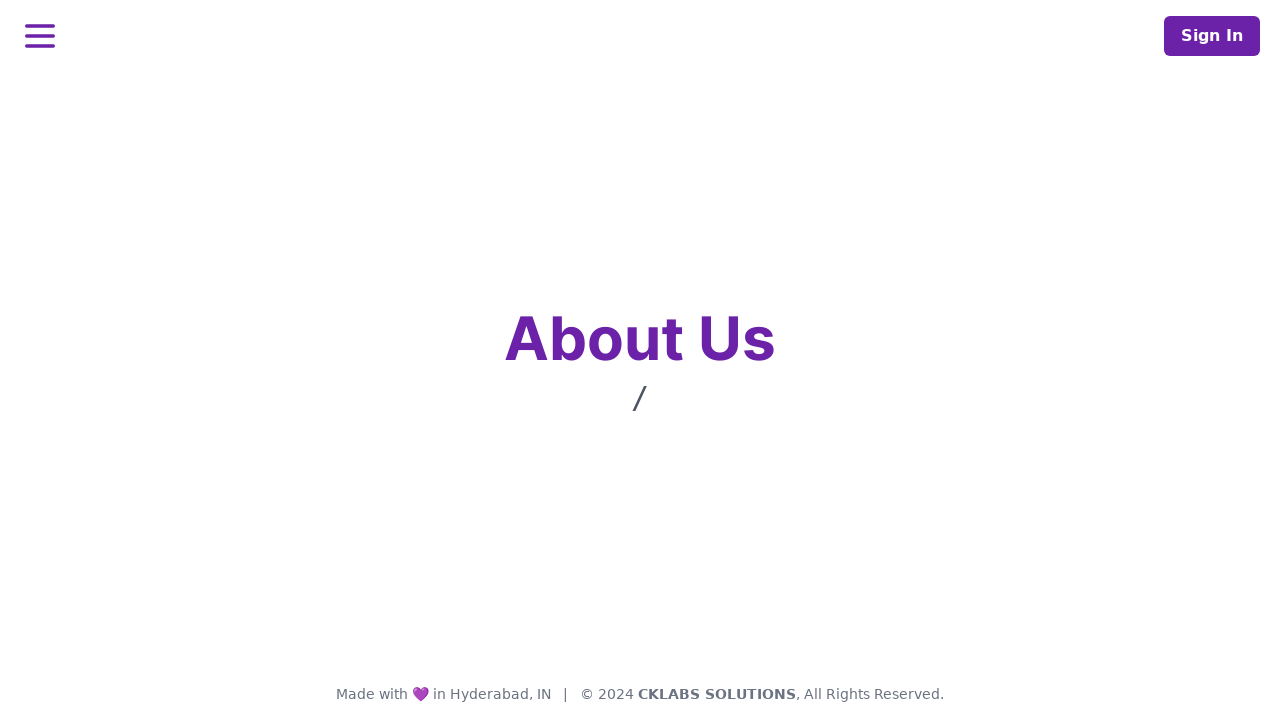

Verified homepage title is 'Training Support'
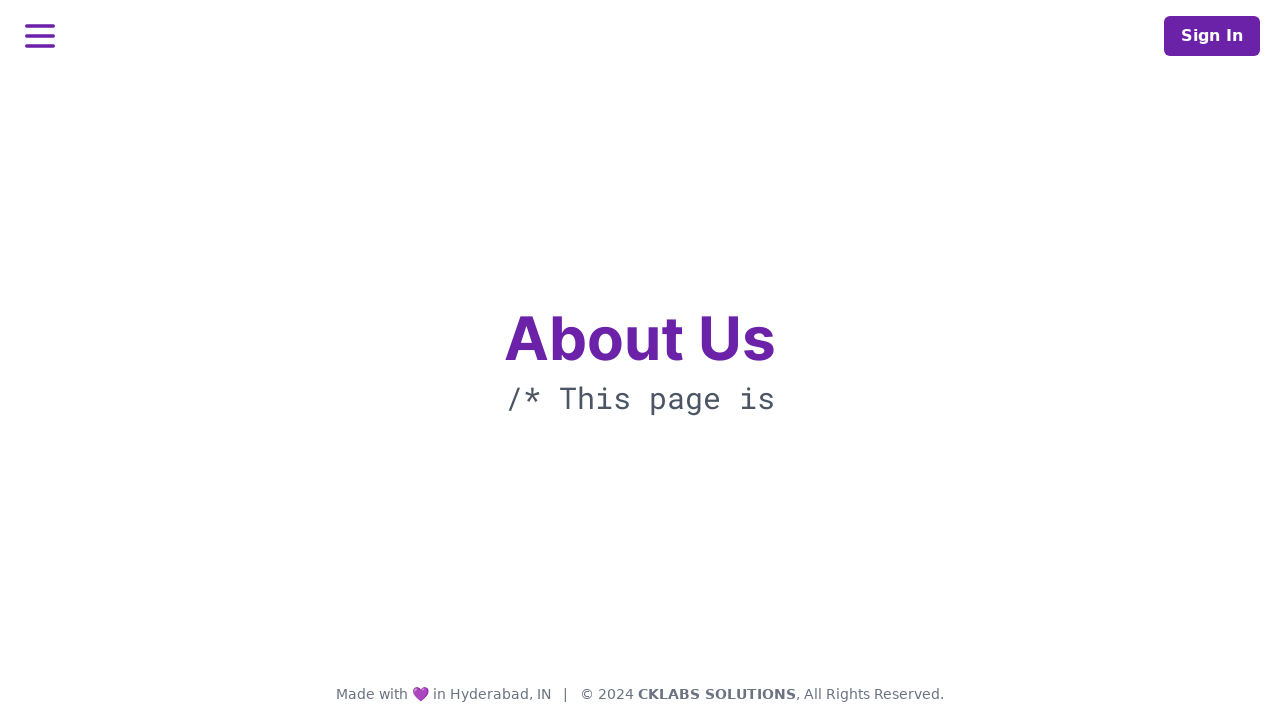

Verified About Us page title contains 'About'
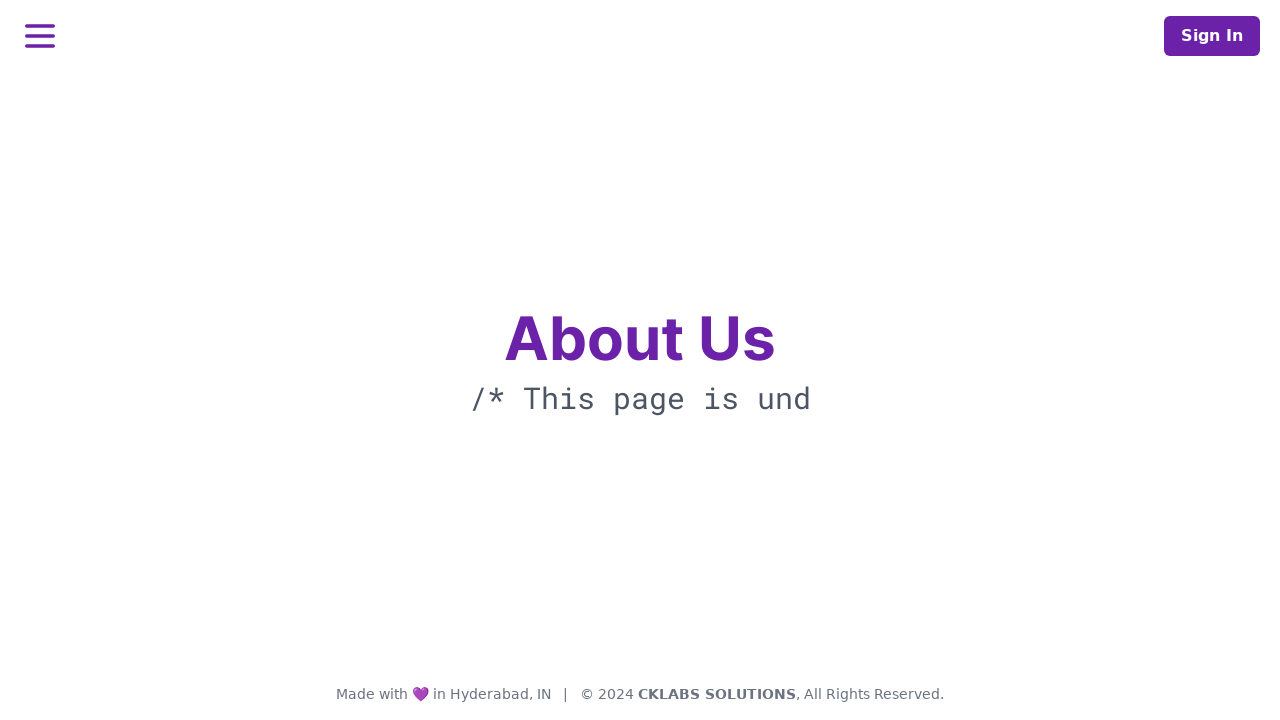

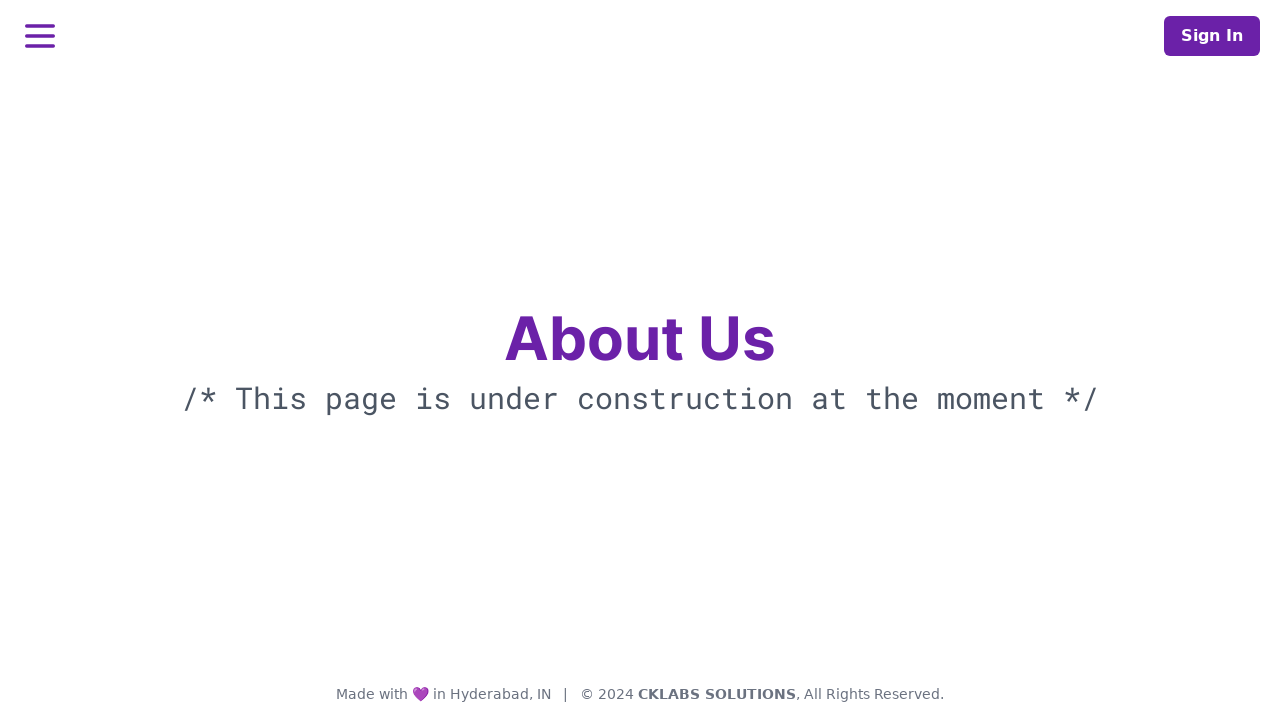